Calculates the sum of all amounts in the table's 4th column and verifies it matches the displayed total amount value.

Starting URL: https://rahulshettyacademy.com/AutomationPractice/

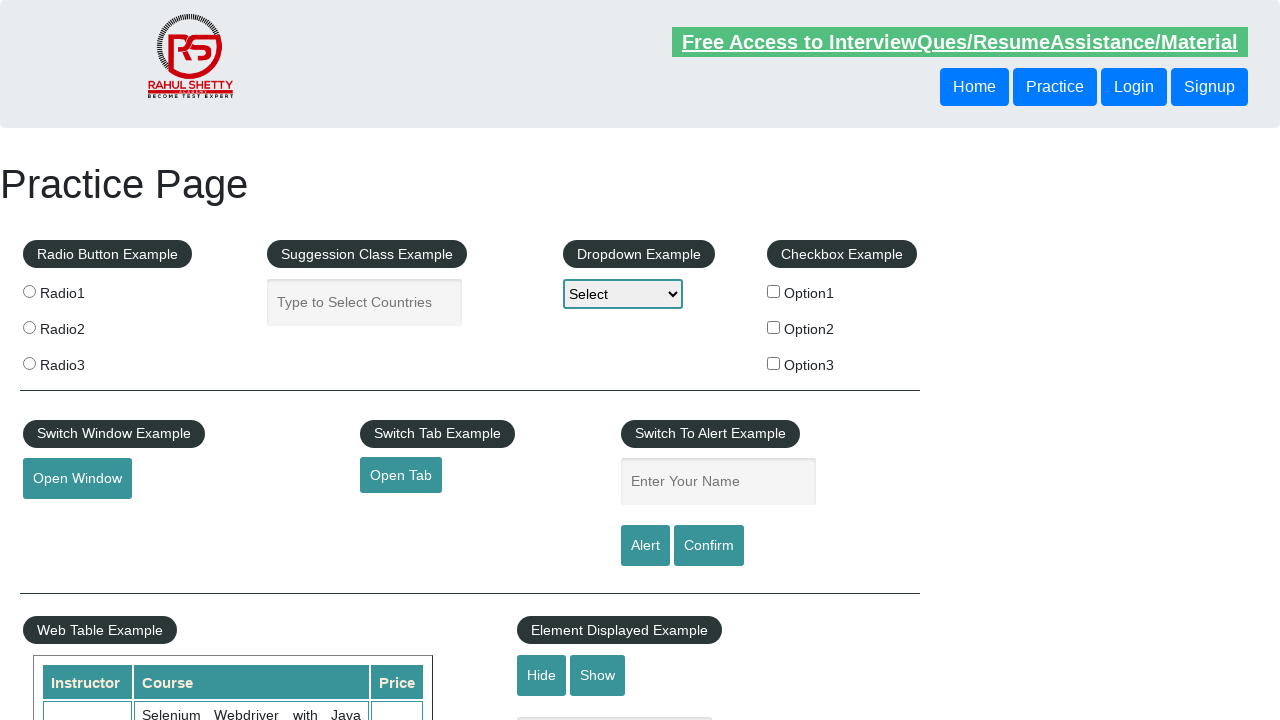

Located all amount elements in the 4th column of the table
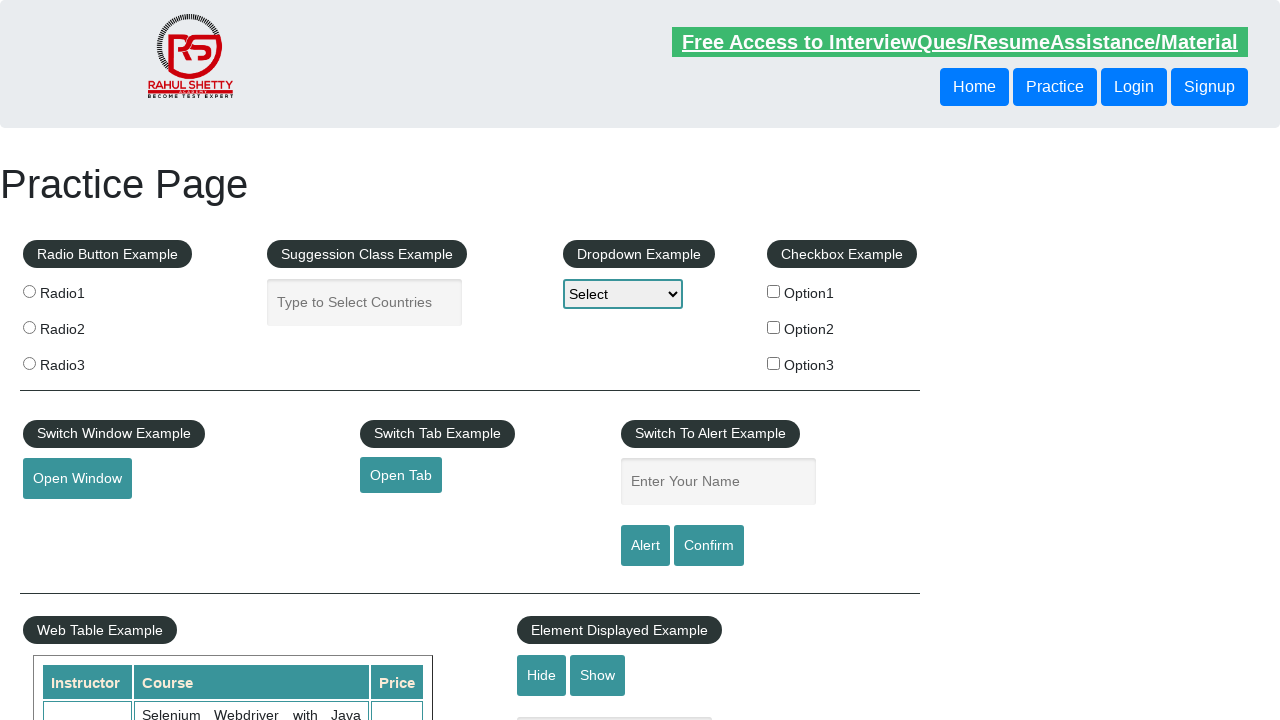

Calculated sum of all amounts in table: 296
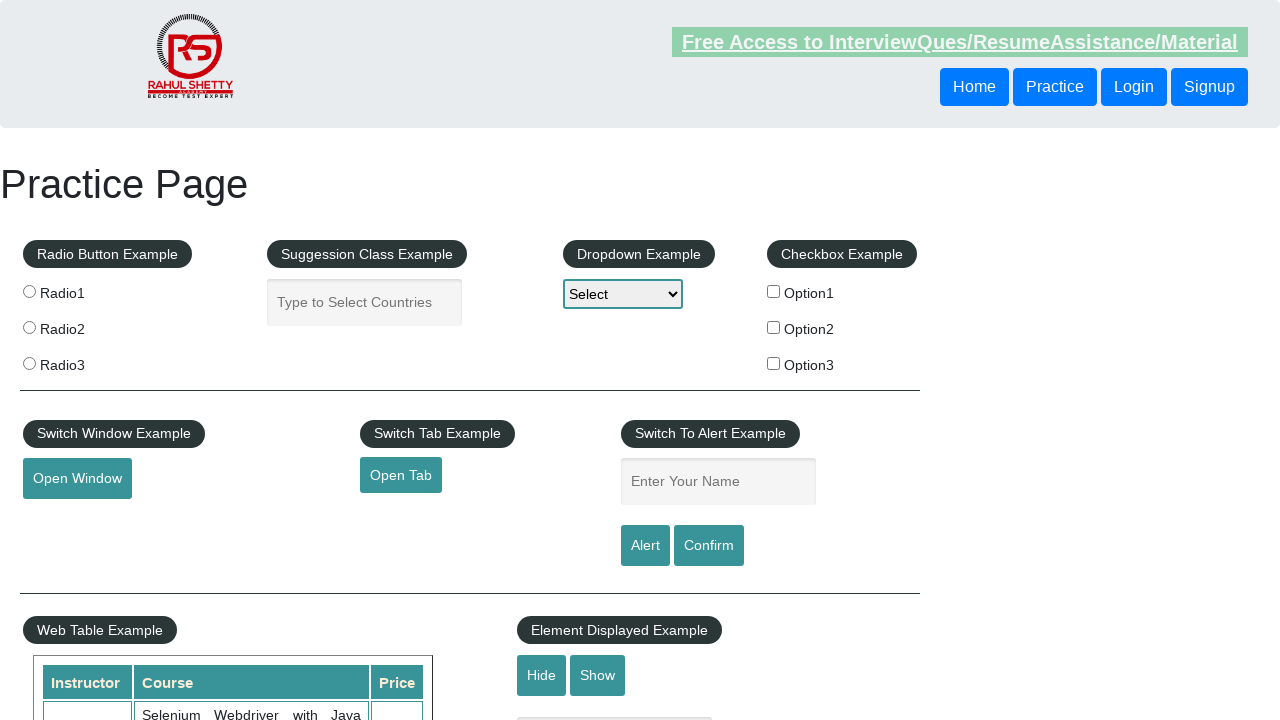

Retrieved displayed total amount value from the page
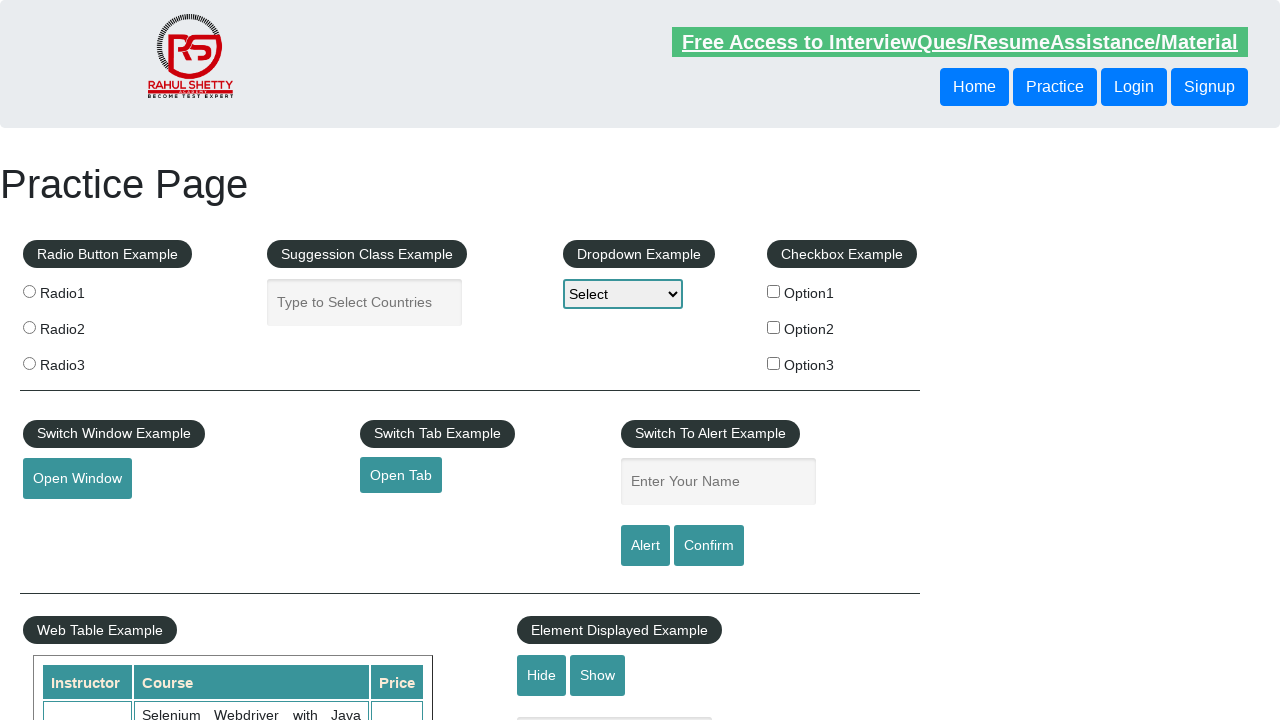

Parsed expected total value: 296
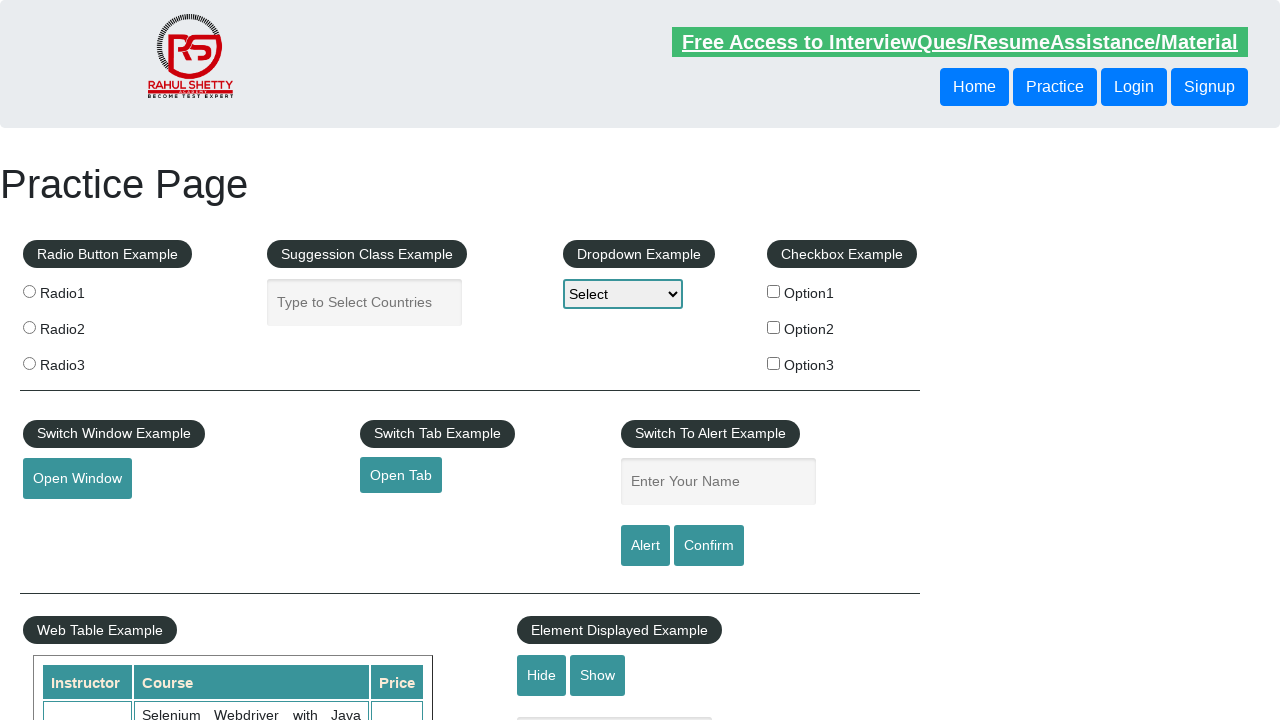

Verified calculated total (296) matches displayed total (296)
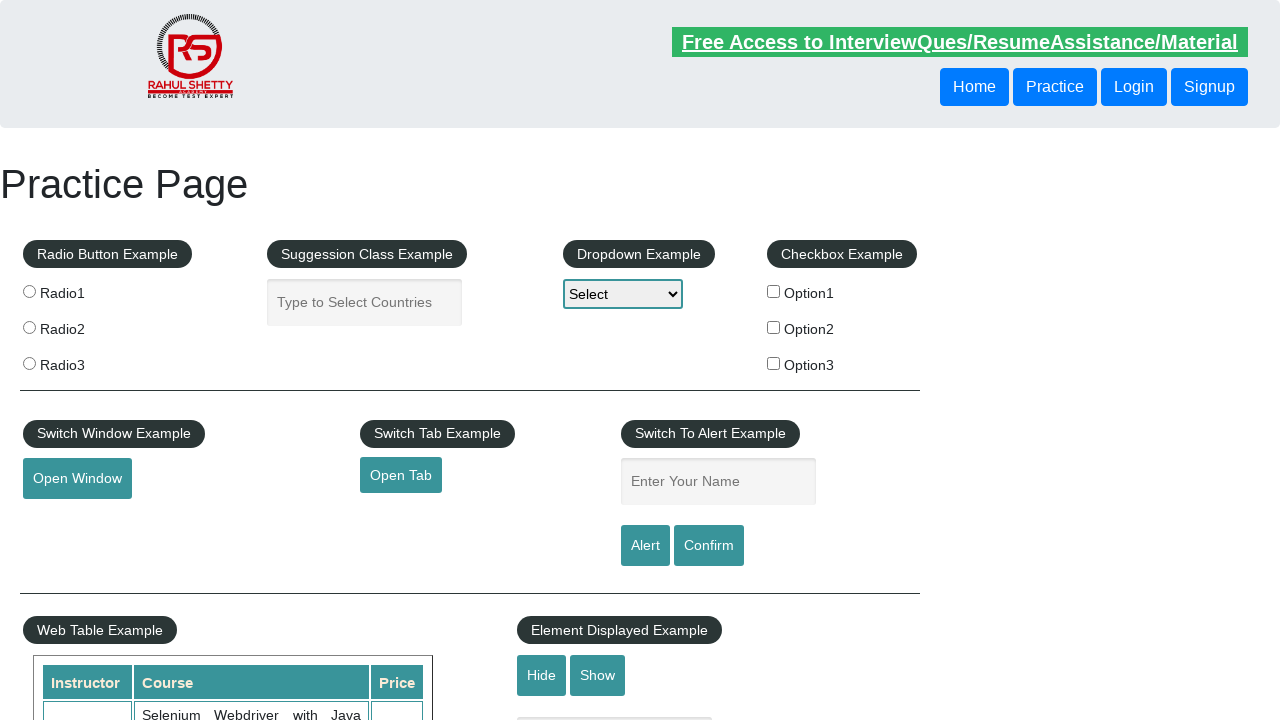

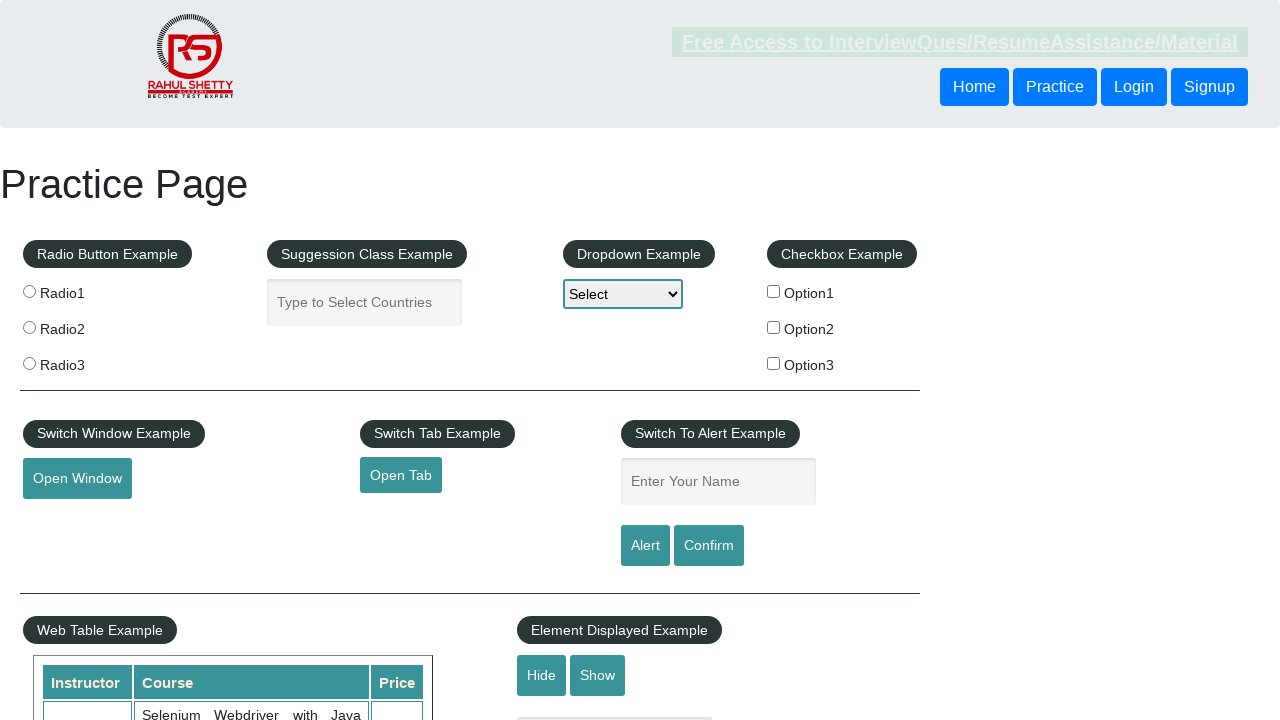